Tests checkbox selection and passenger count functionality on a flight booking practice page by clicking a senior citizen discount checkbox and incrementing the adult passenger count to 5.

Starting URL: https://rahulshettyacademy.com/dropdownsPractise/

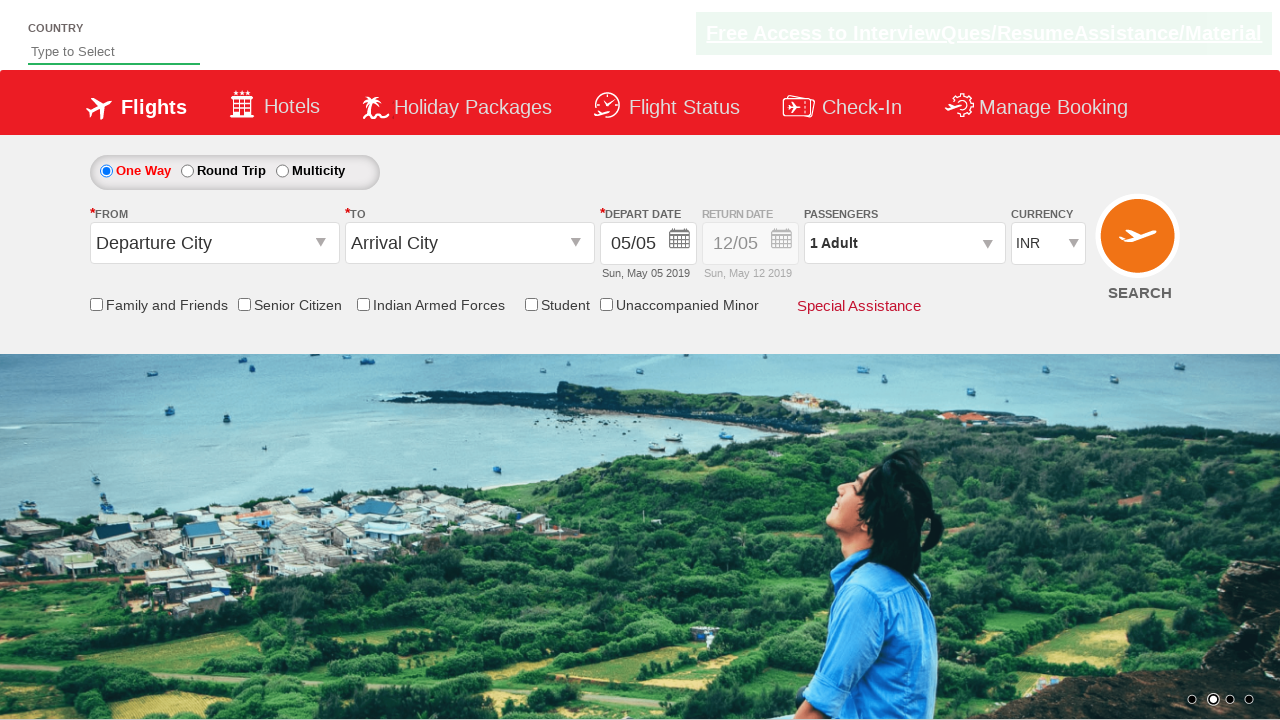

Navigated to flight booking practice page
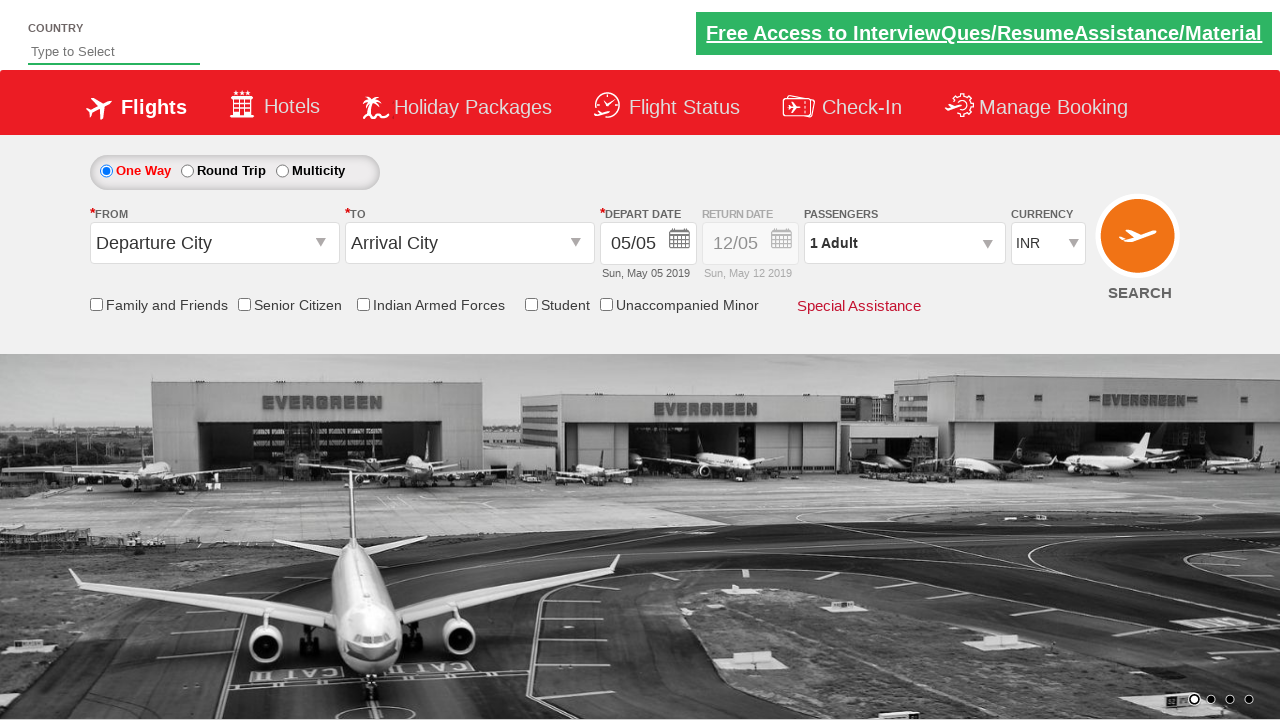

Located senior citizen discount checkbox
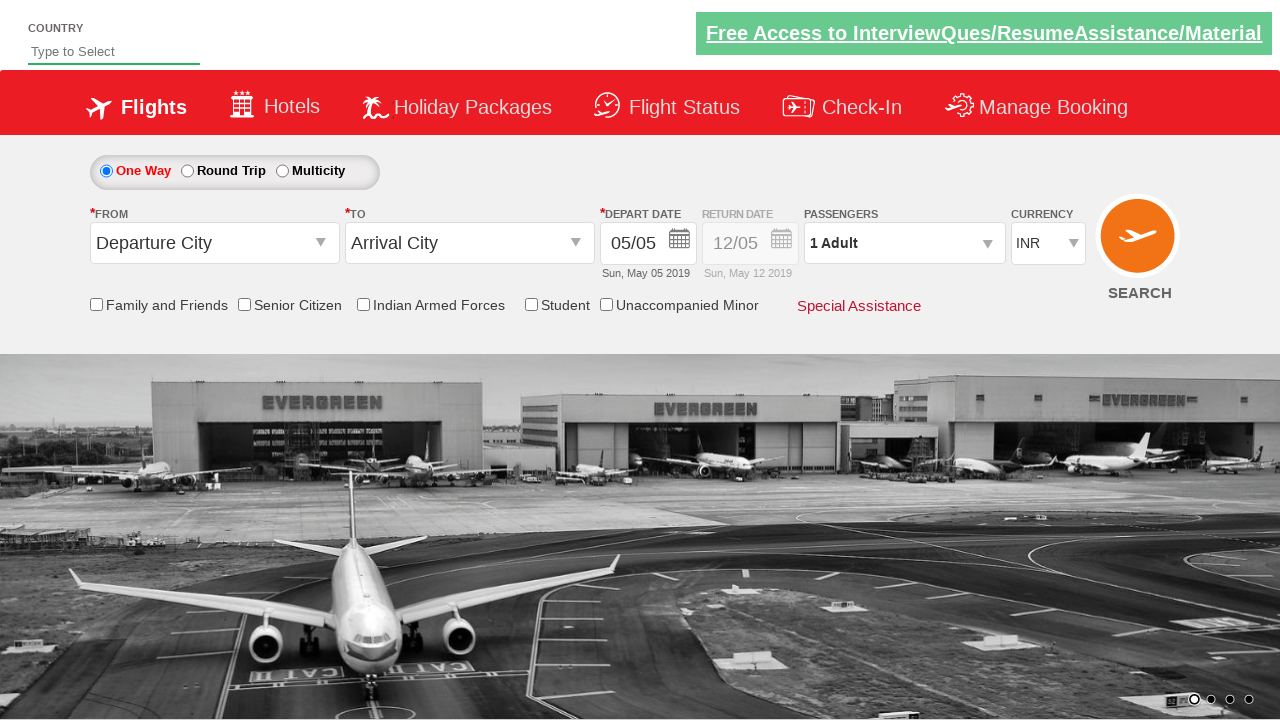

Verified senior citizen discount checkbox is not selected initially
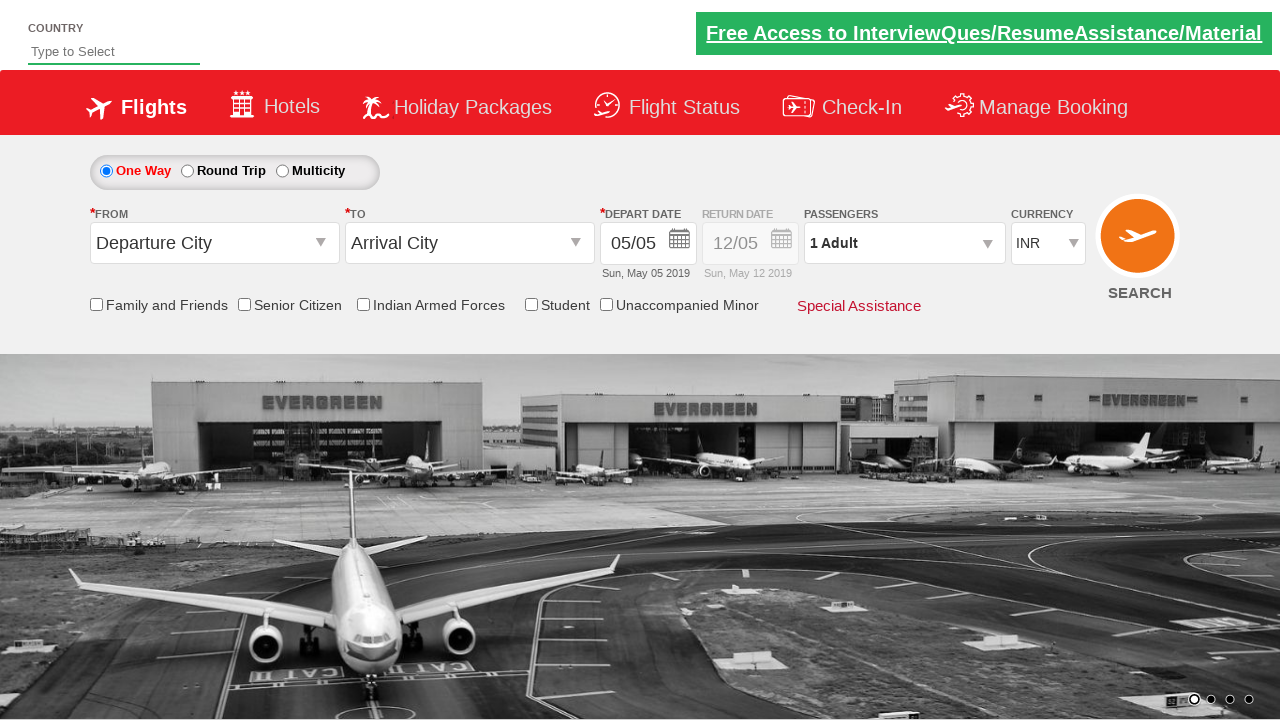

Clicked senior citizen discount checkbox at (244, 304) on input[id*='SeniorCitizenDiscount']
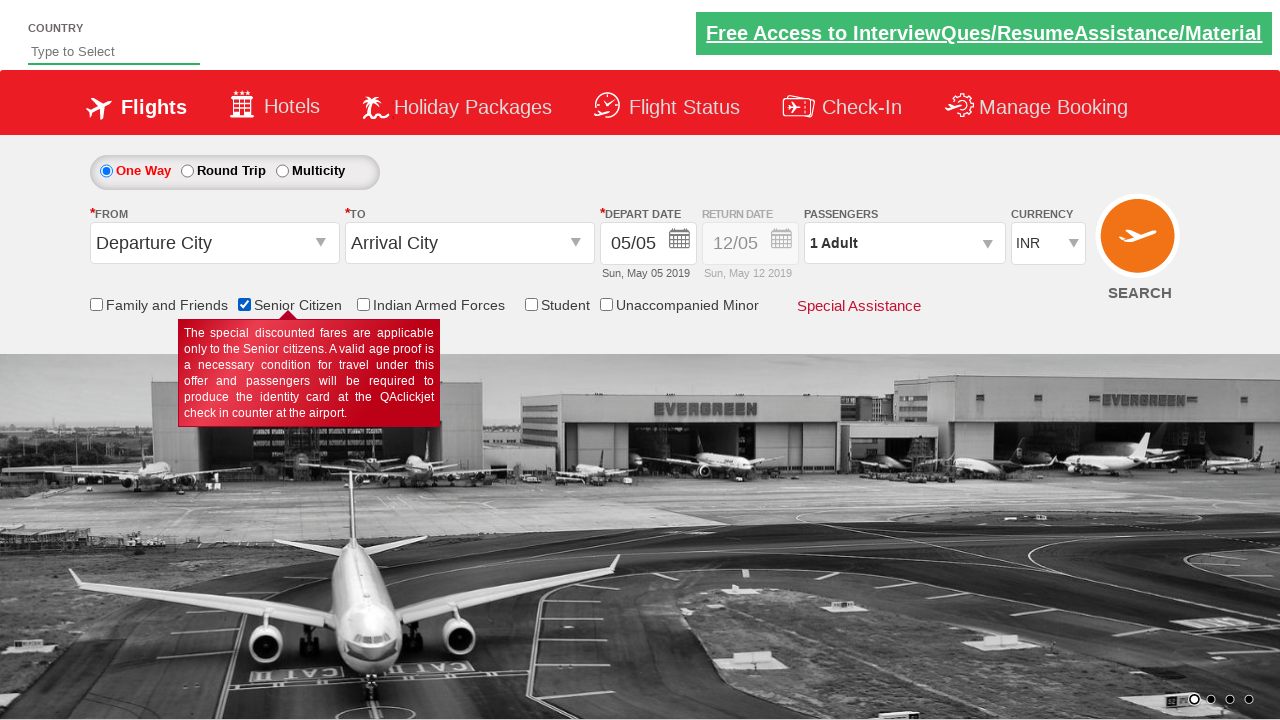

Verified senior citizen discount checkbox is now selected
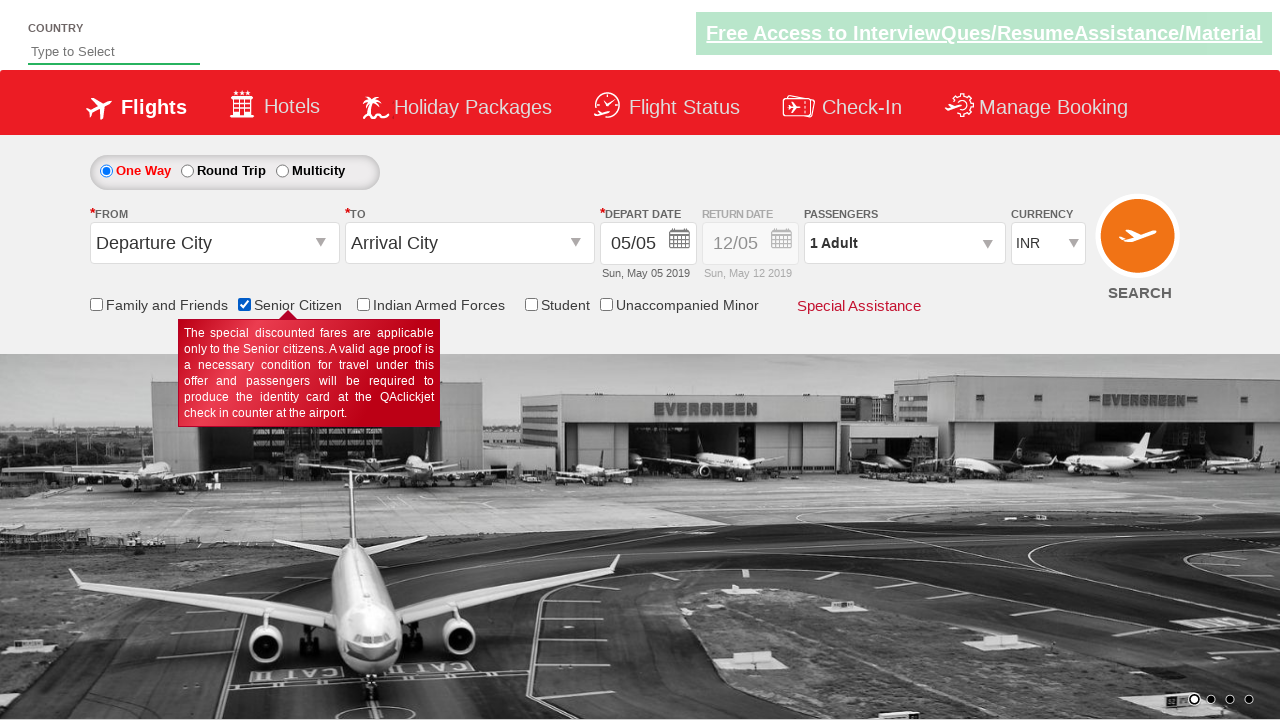

Clicked passenger info dropdown to open it at (904, 243) on #divpaxinfo
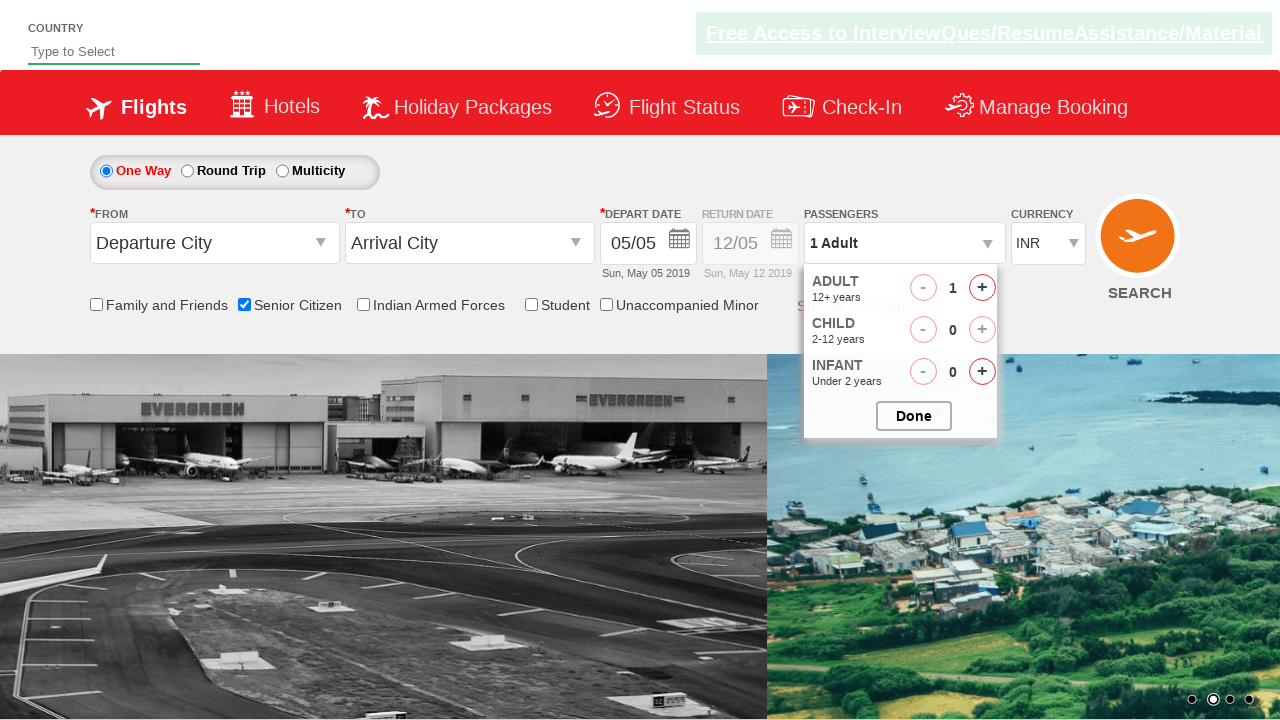

Waited 2 seconds for dropdown to fully open
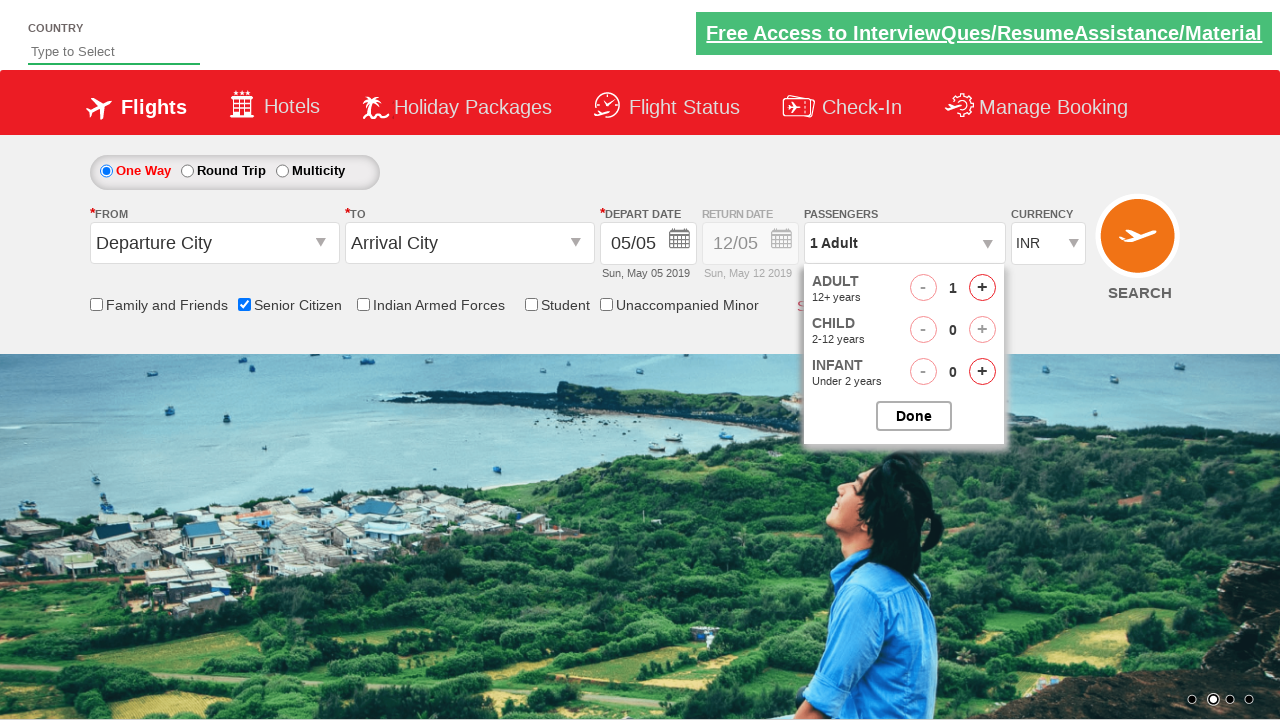

Incremented adult passenger count (iteration 1 of 4) at (982, 288) on #hrefIncAdt
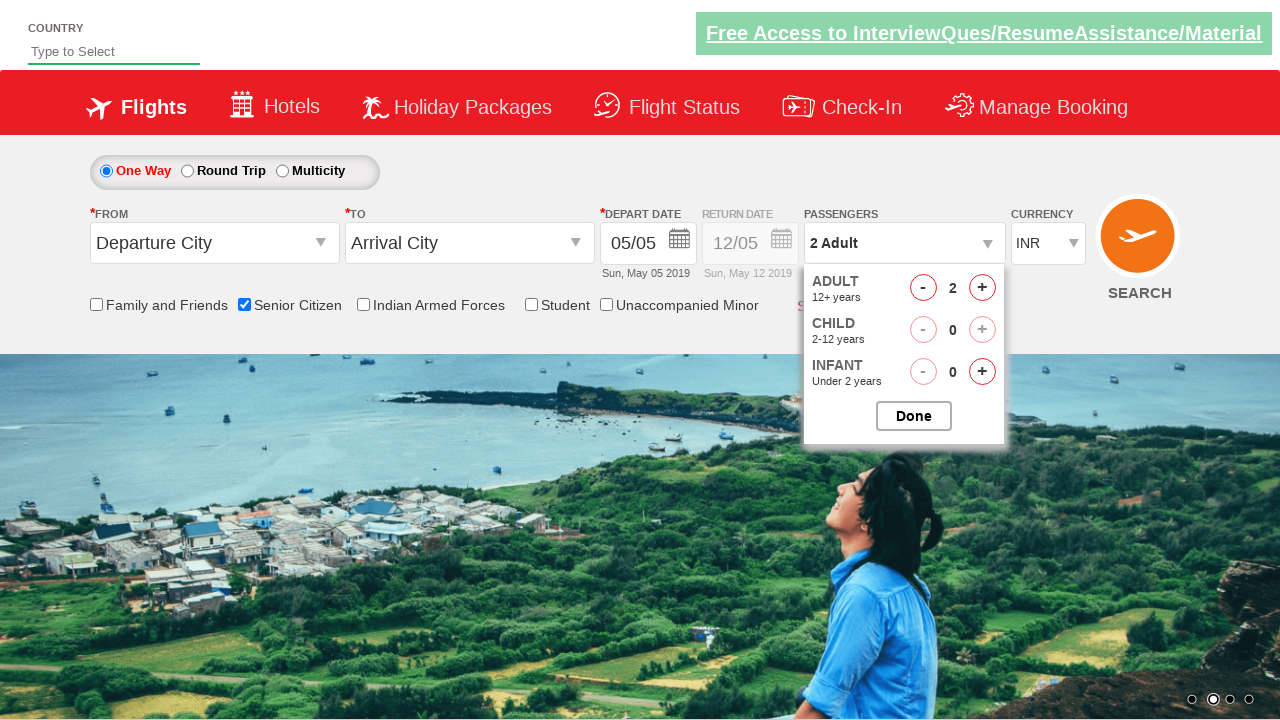

Incremented adult passenger count (iteration 2 of 4) at (982, 288) on #hrefIncAdt
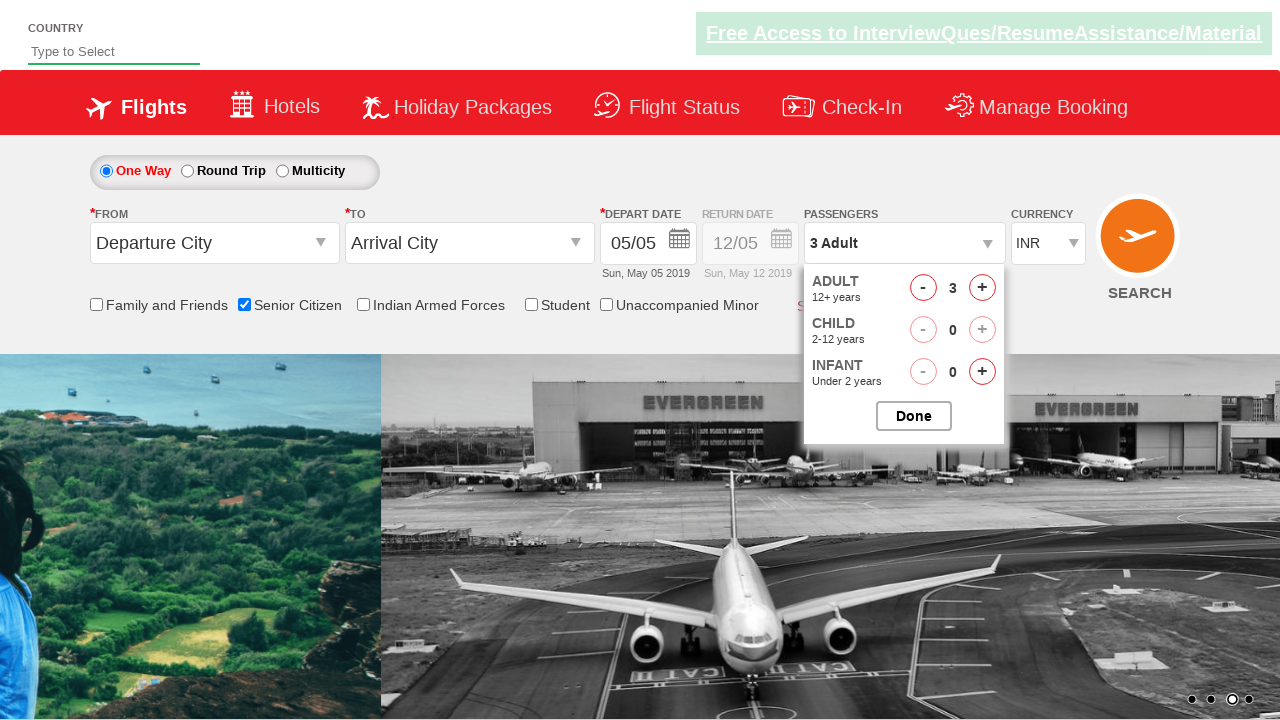

Incremented adult passenger count (iteration 3 of 4) at (982, 288) on #hrefIncAdt
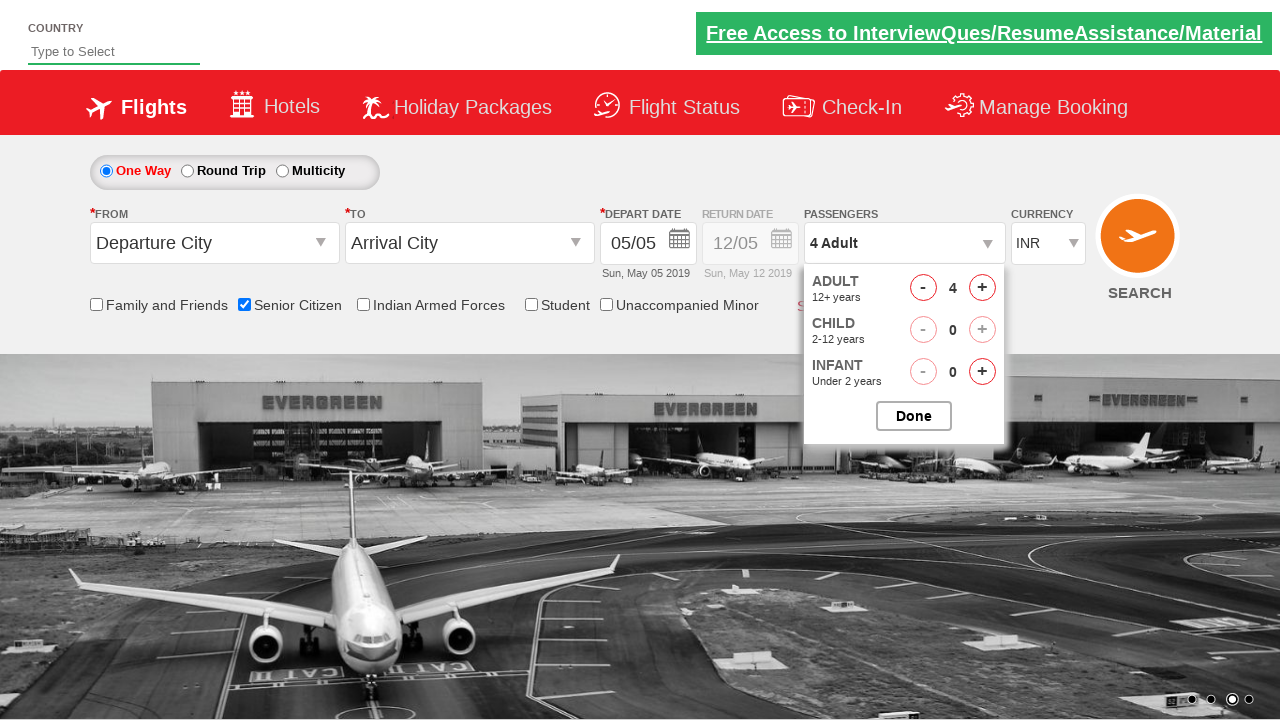

Incremented adult passenger count (iteration 4 of 4) at (982, 288) on #hrefIncAdt
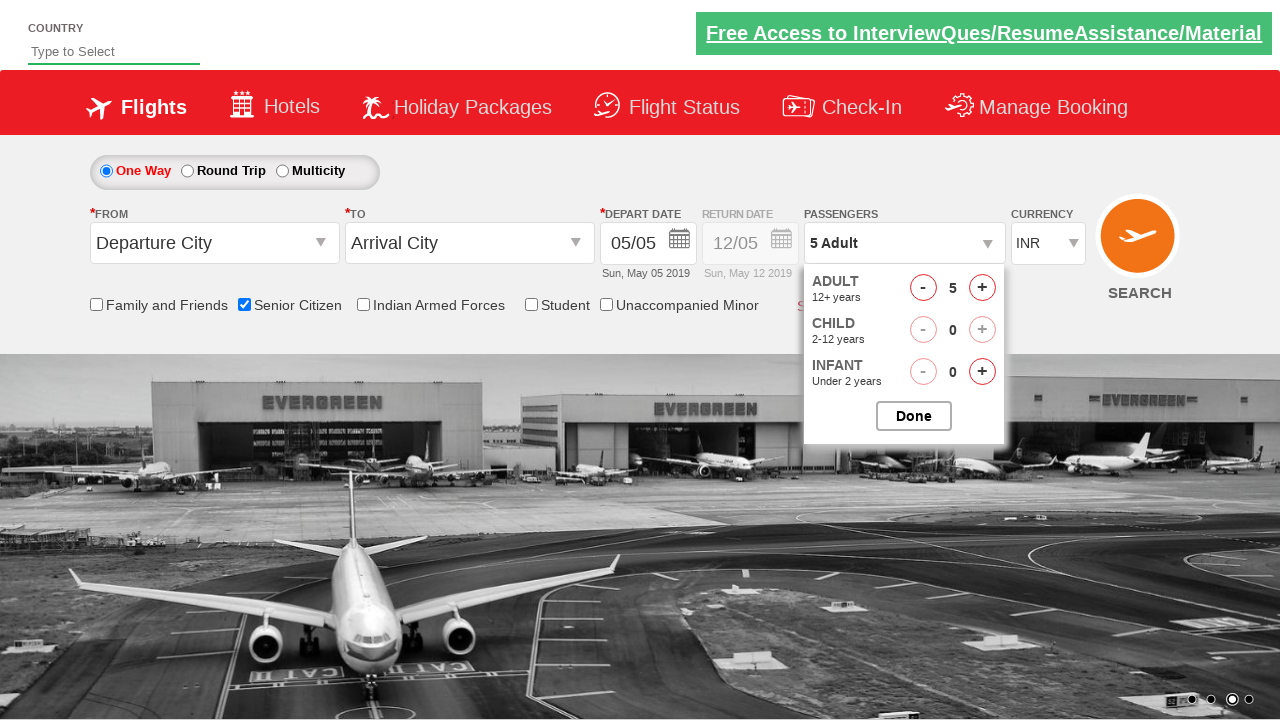

Waited 1 second for passenger count to update
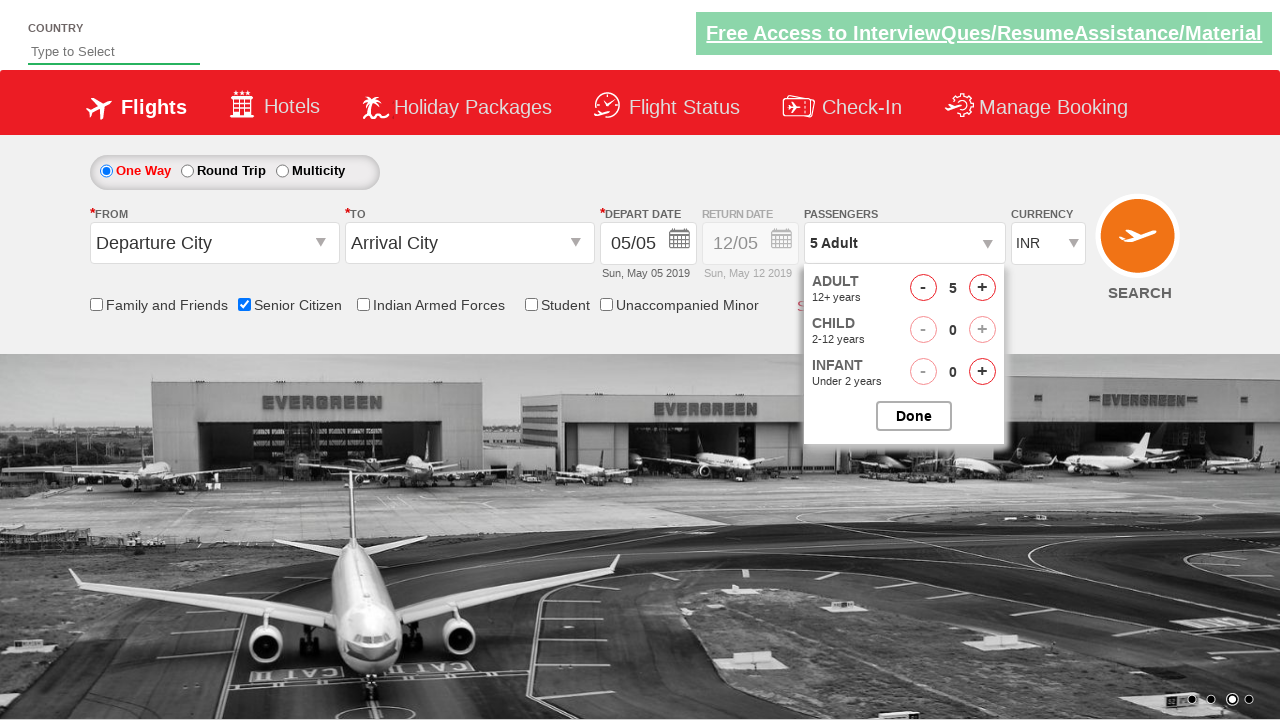

Clicked button to close passenger options dropdown at (914, 416) on #btnclosepaxoption
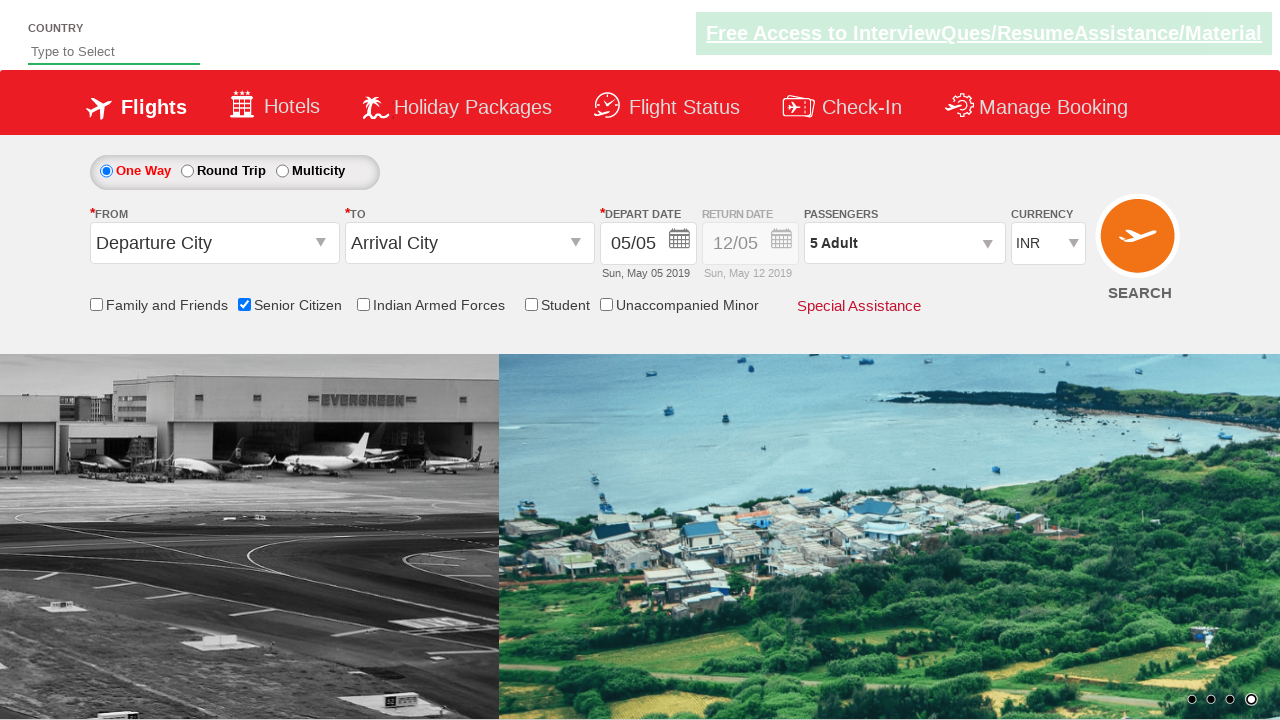

Verified passenger info displays '5 Adult'
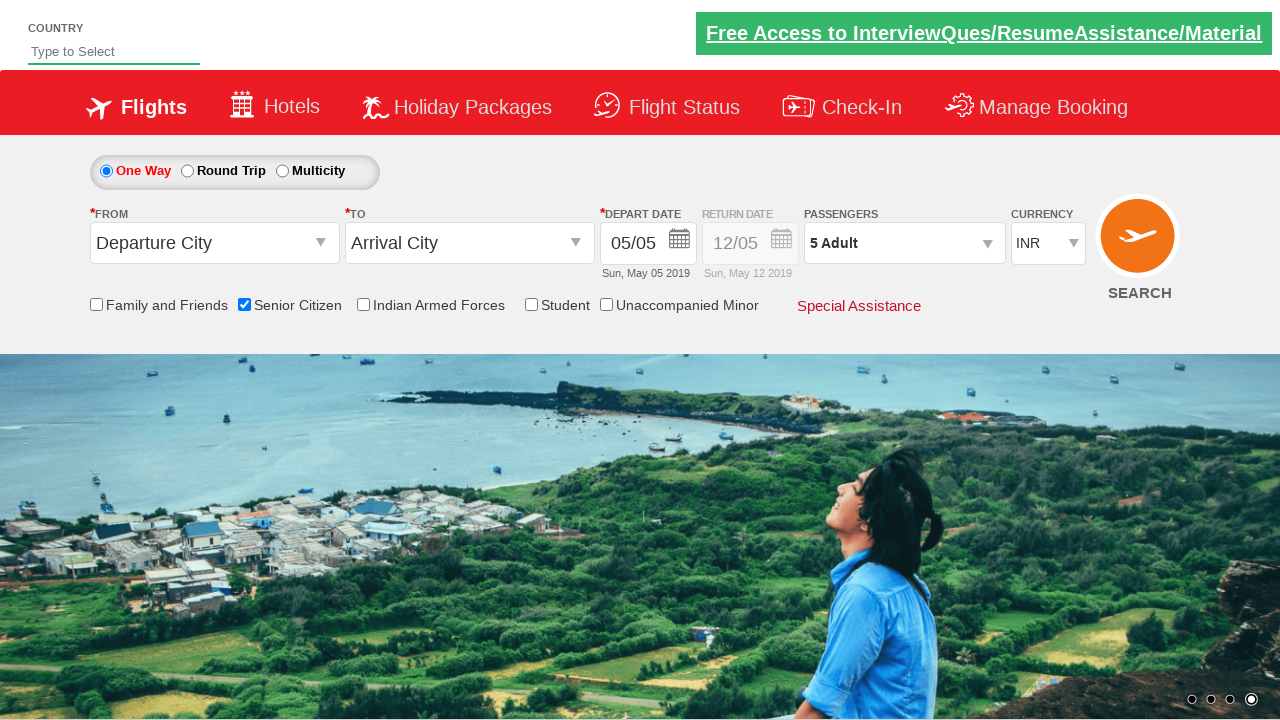

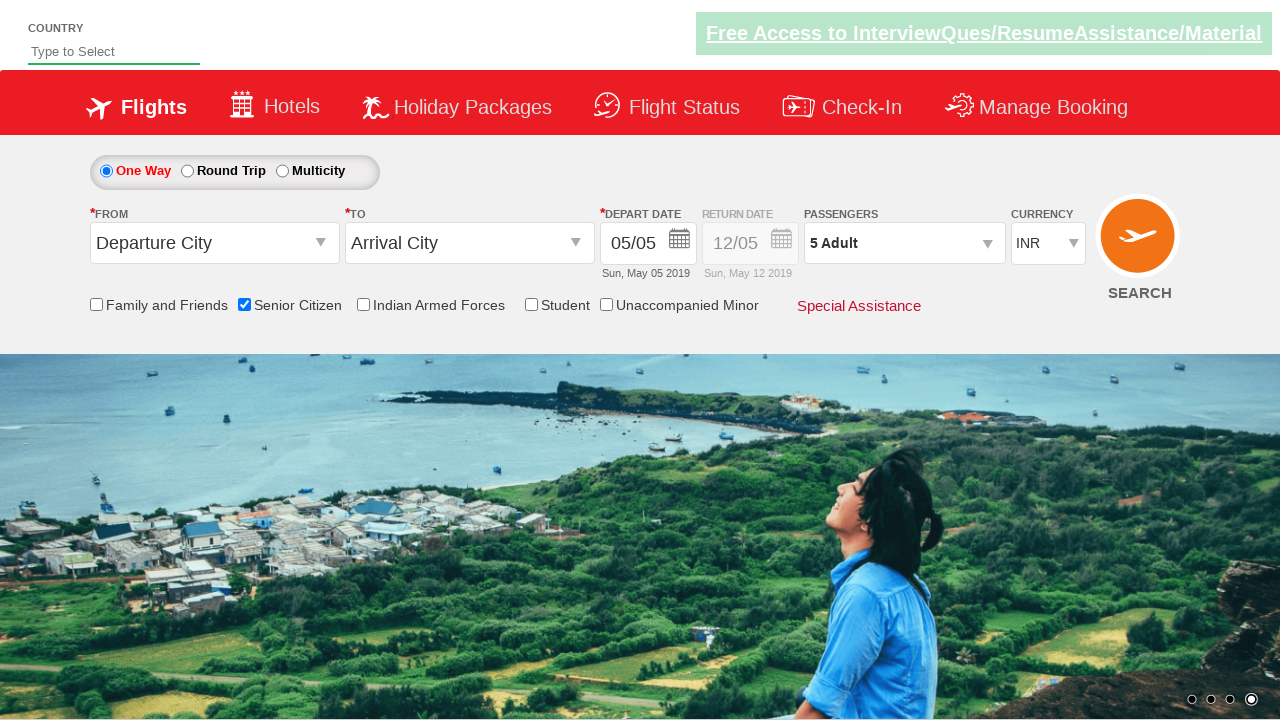